Navigates to a Selenium practice e-commerce page and retrieves the text content from the root element

Starting URL: https://rahulshettyacademy.com/seleniumPractise/#/

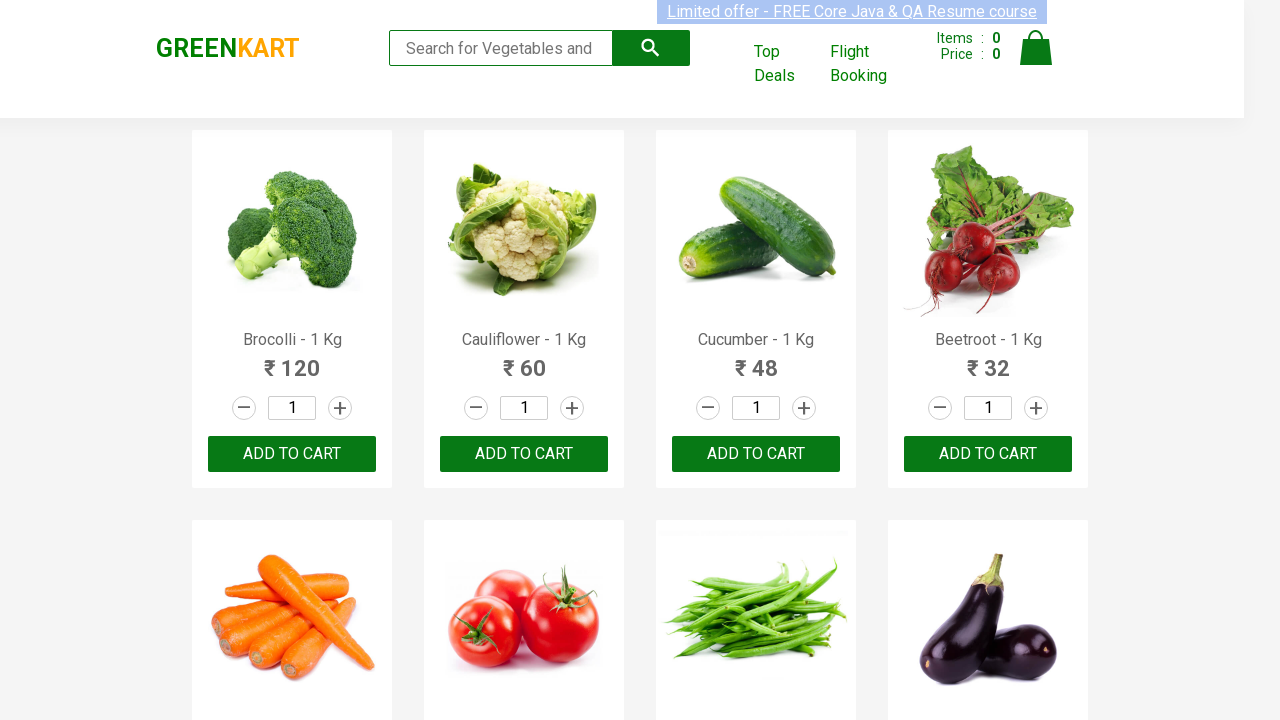

Waited for root element (#root) to load
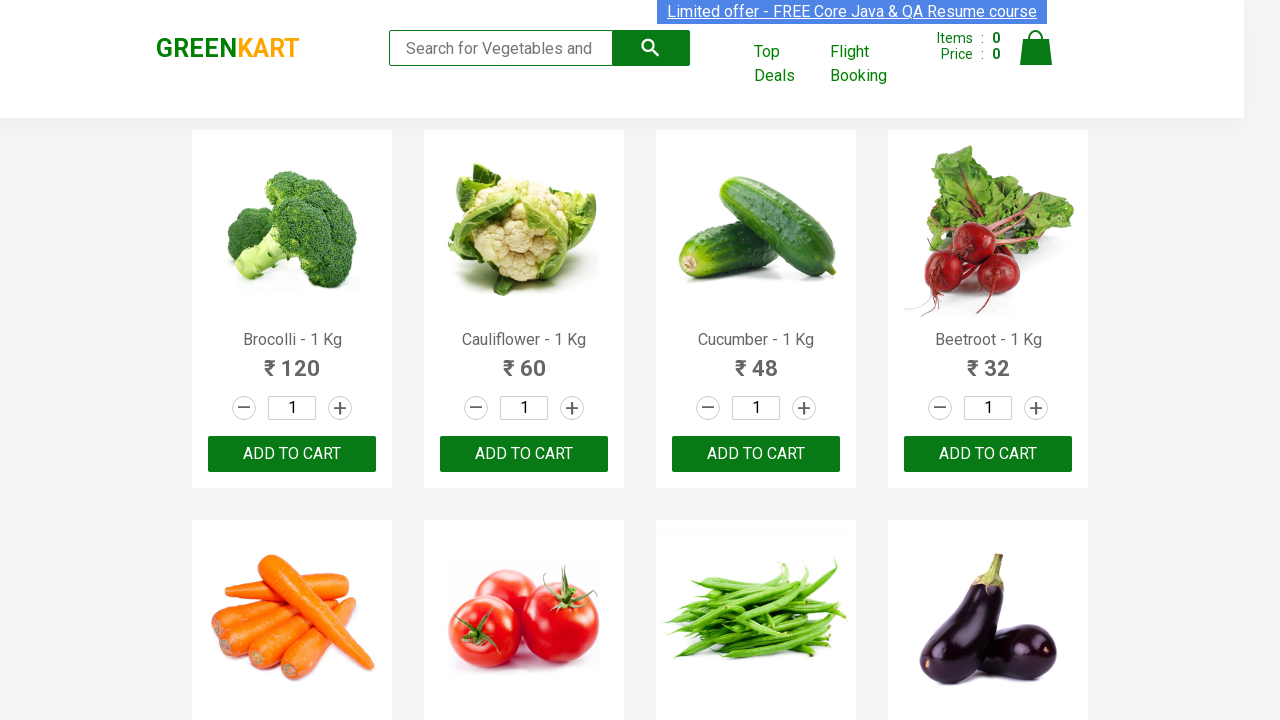

Retrieved text content from root element
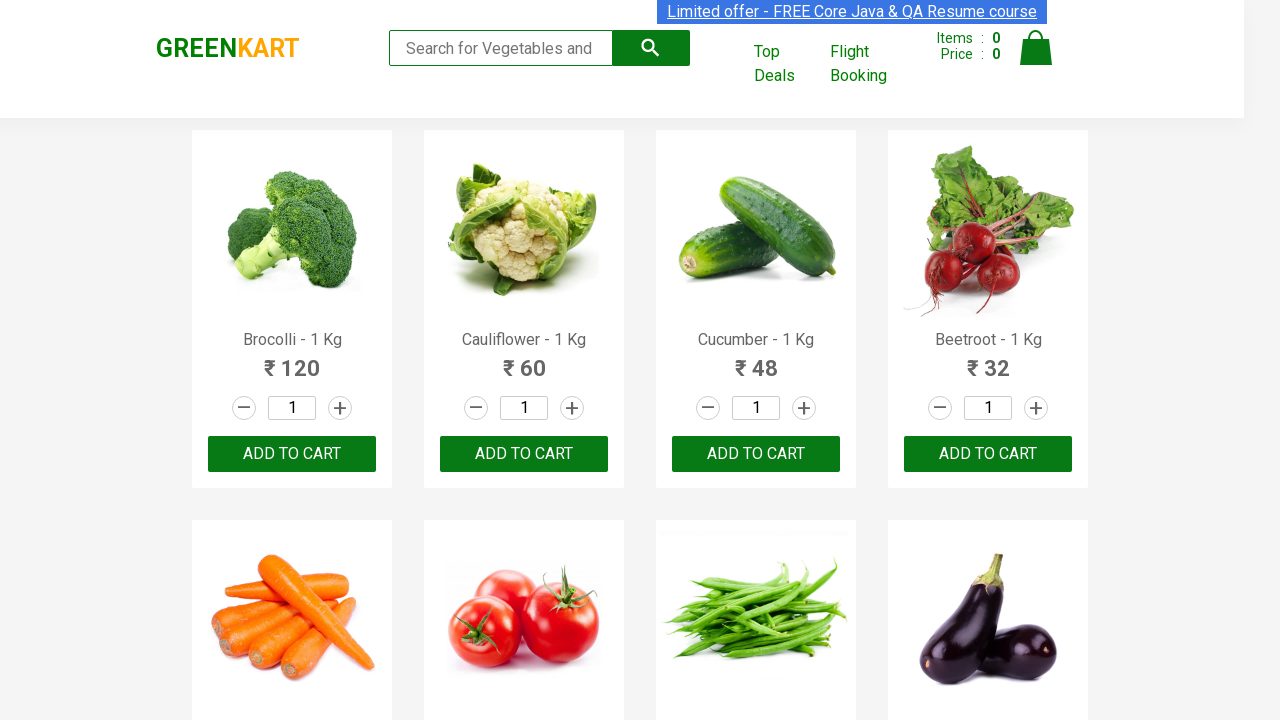

Printed text content from root element
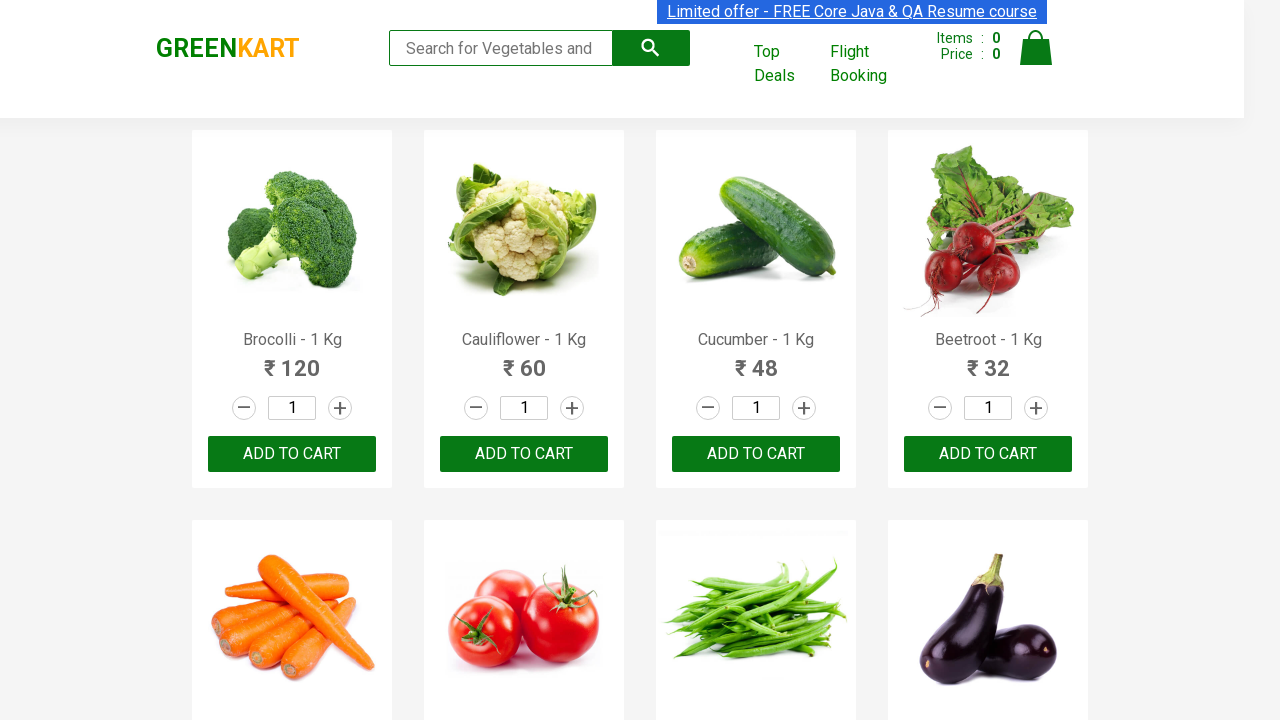

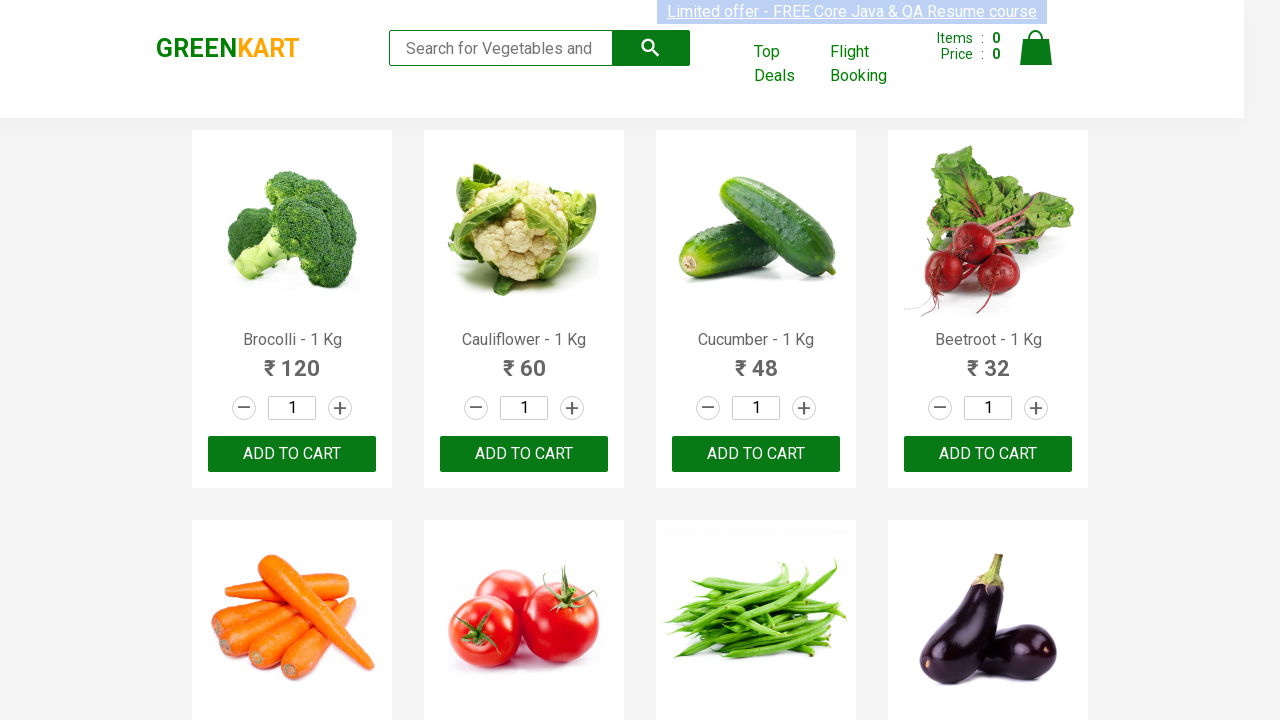